Tests the forgot password functionality by navigating to the forgot password page, entering an invalid email and SSN, and verifying that the appropriate error message appears

Starting URL: https://staging.staffwizardstaging.com/admin/dashboard

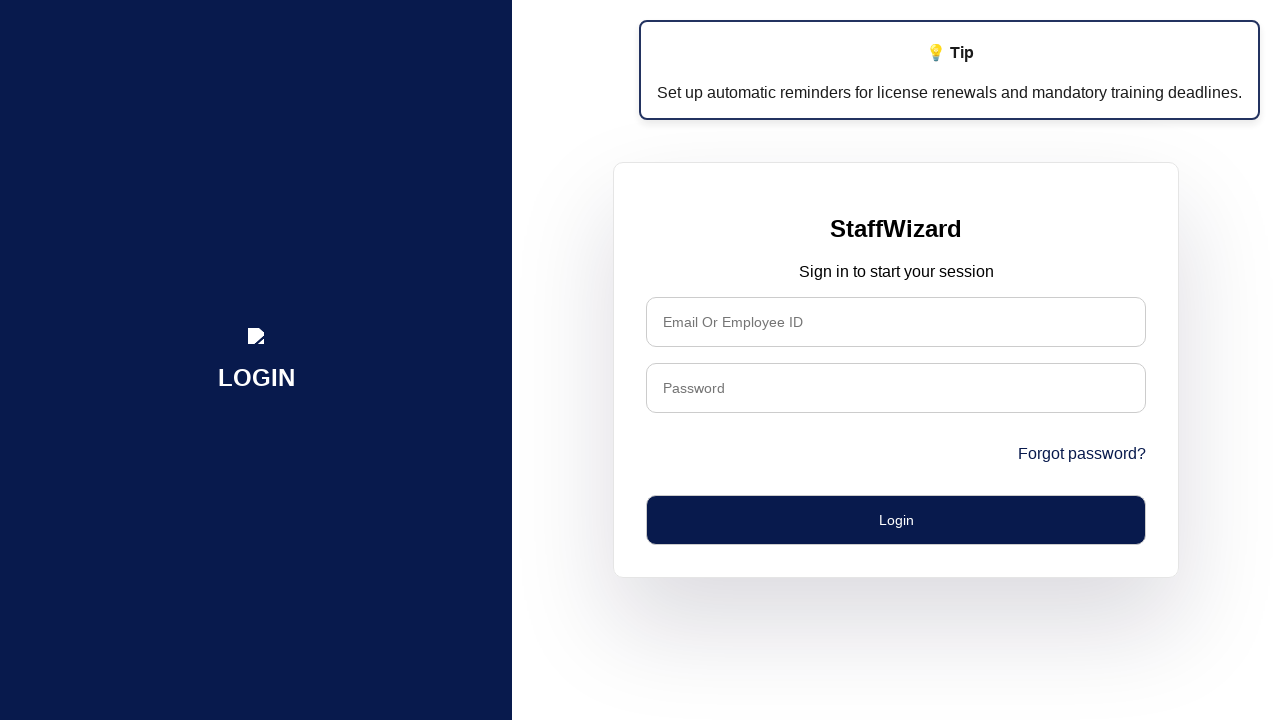

Clicked forgot password link at (1082, 454) on a[href*='forgot']
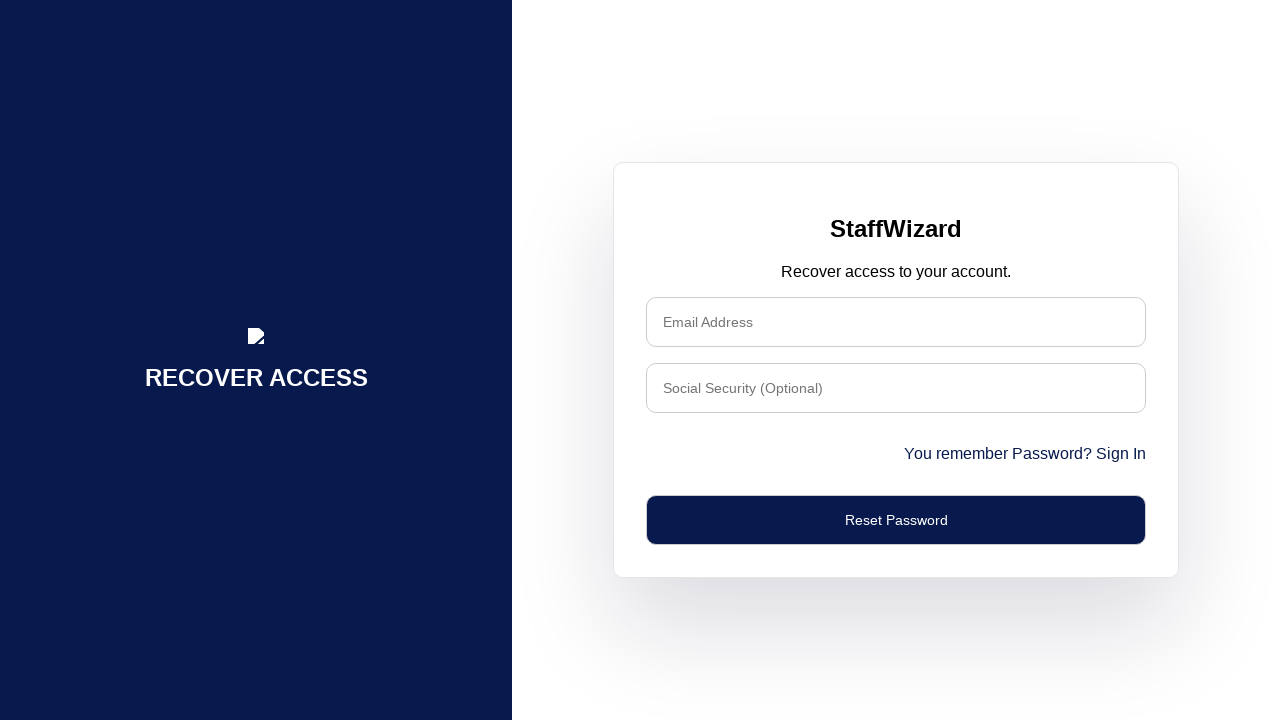

Navigated to forgot password page
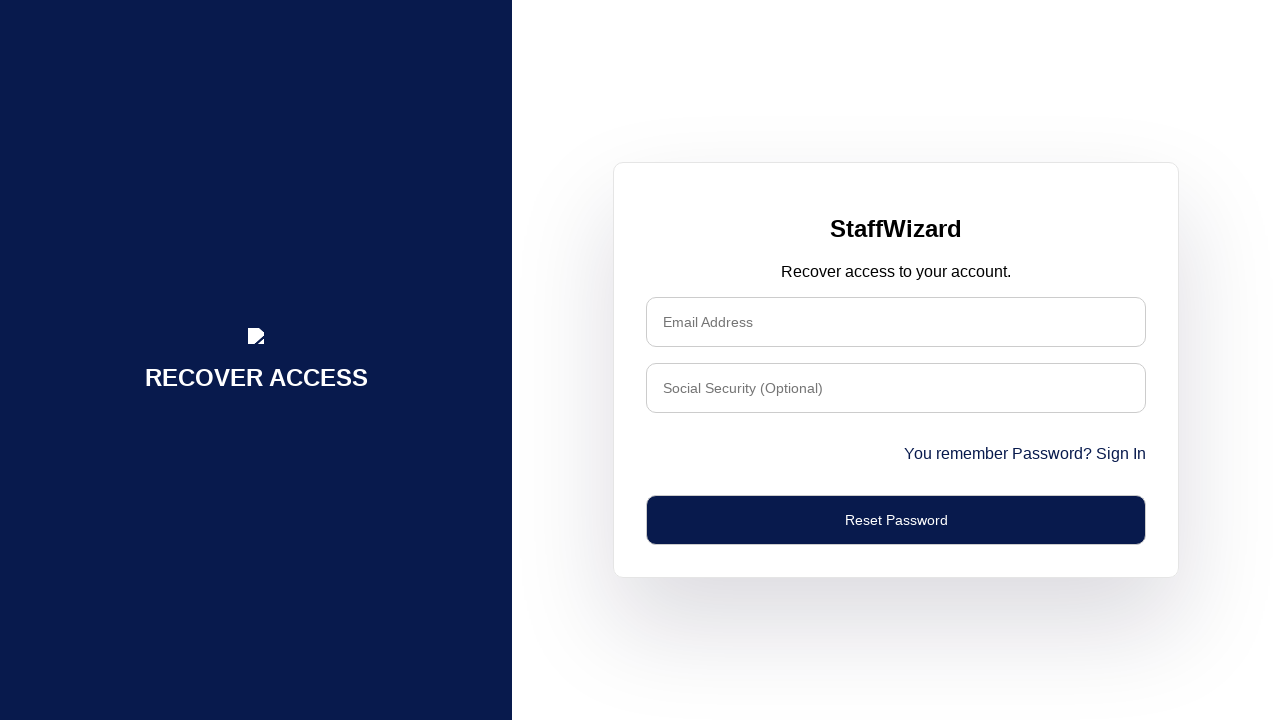

Entered email address 'testuser8472@gmail.com' on #email
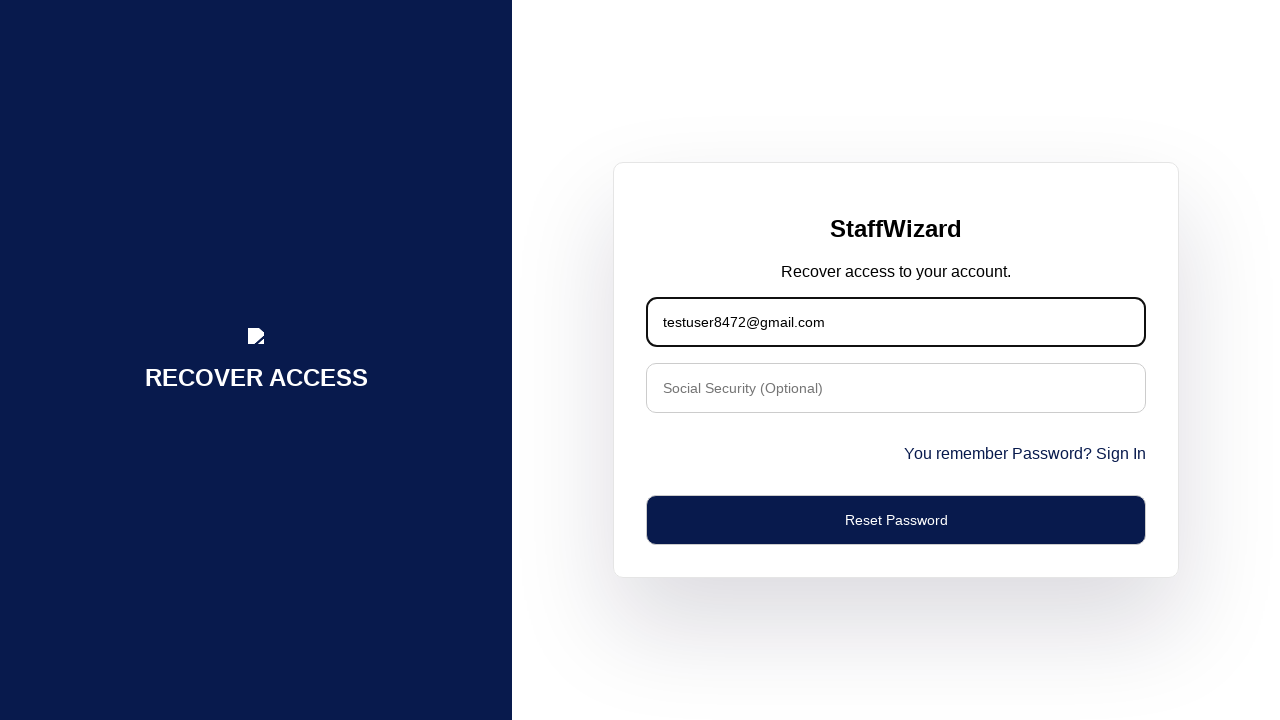

Entered SSN '878548787' on #ssn
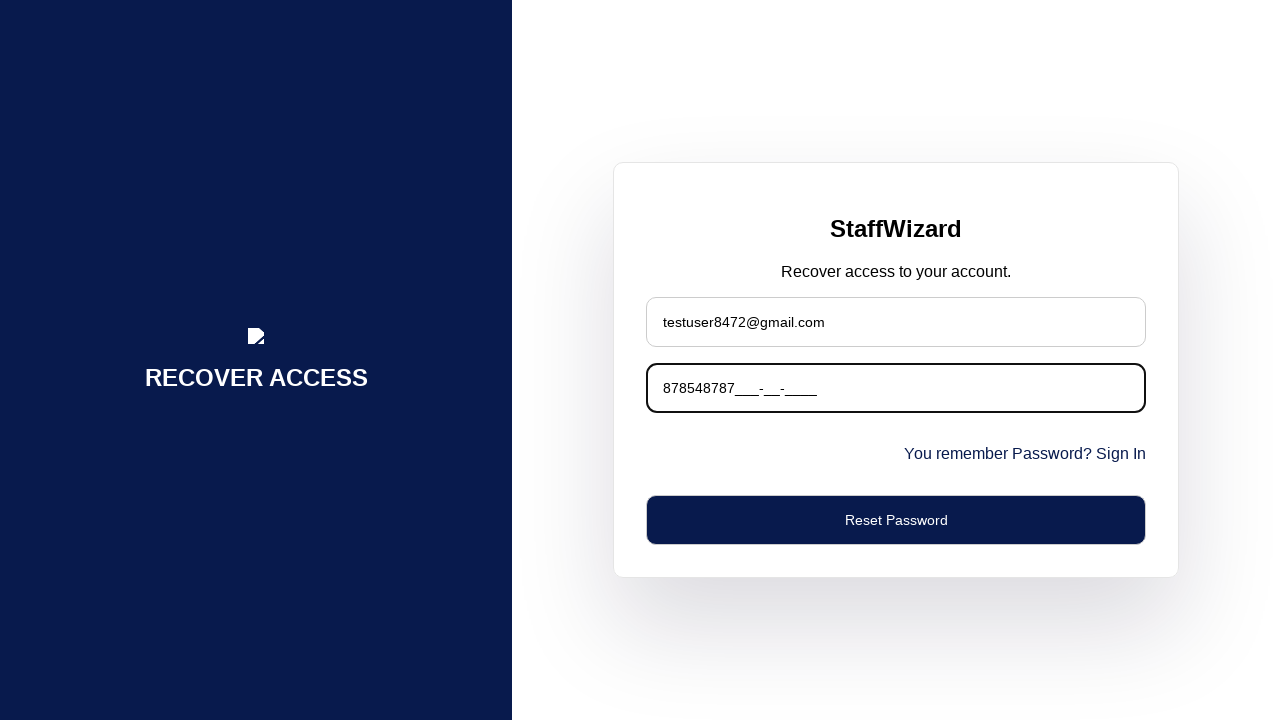

Clicked submit button at (896, 520) on #submit
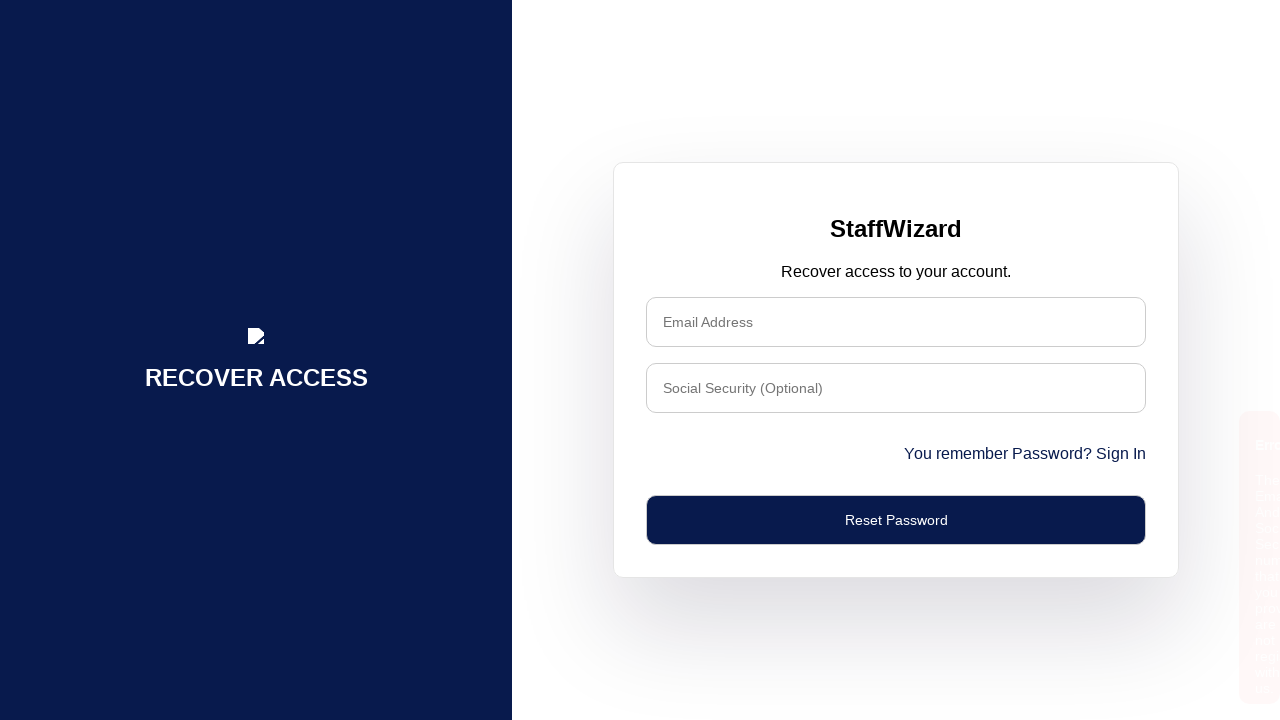

Error message appeared: 'The Email And Social Security number that you provided are not registered with us.'
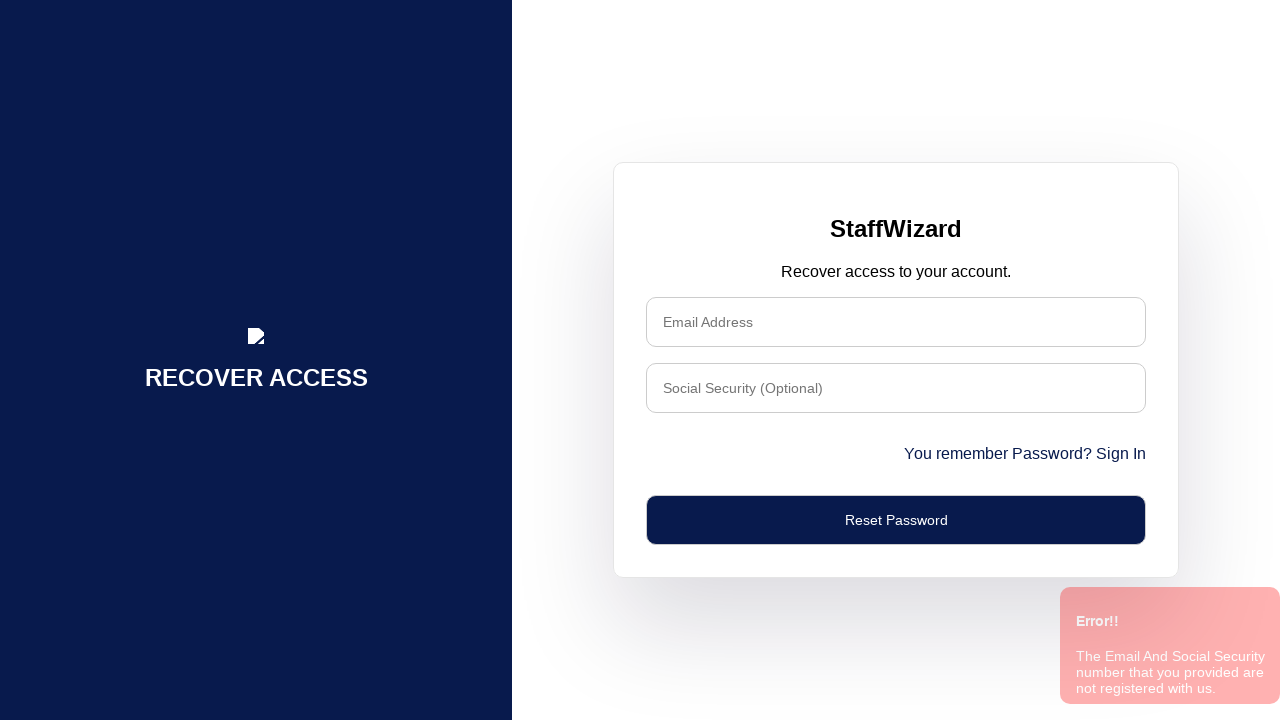

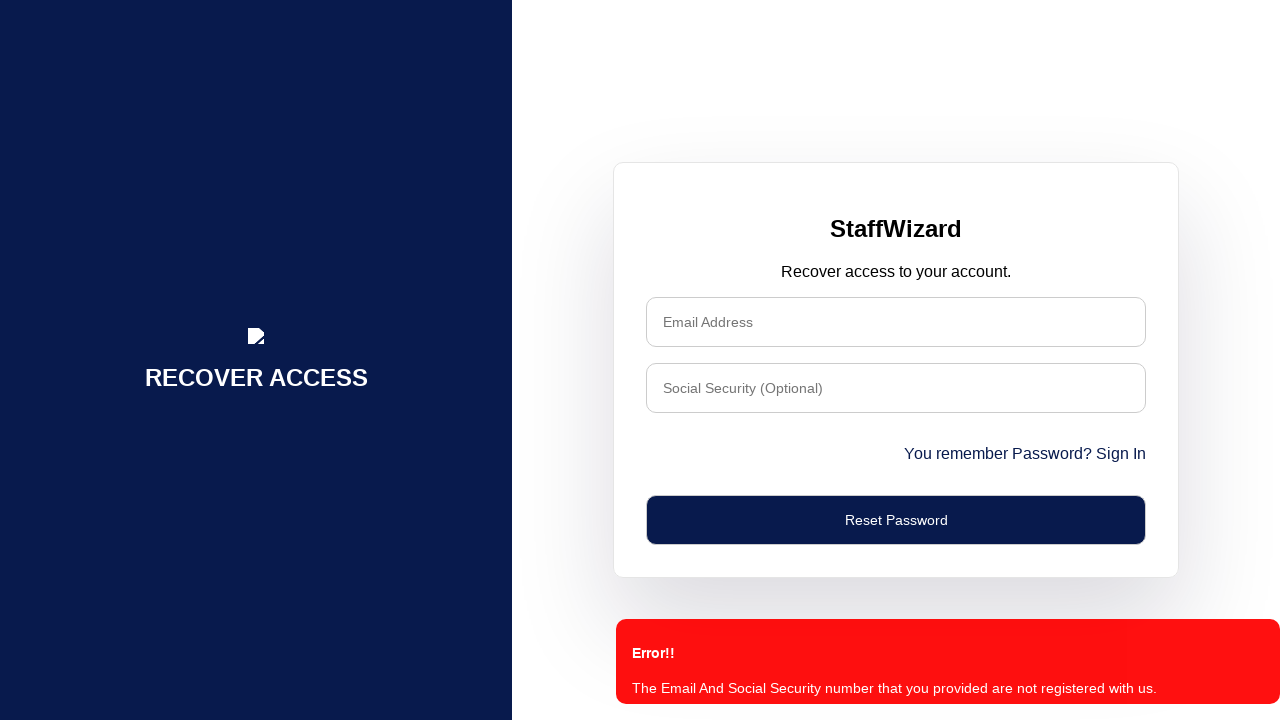